Tests SweetAlert popup by triggering an alert and then clicking OK to close it

Starting URL: https://sweetalert.js.org/

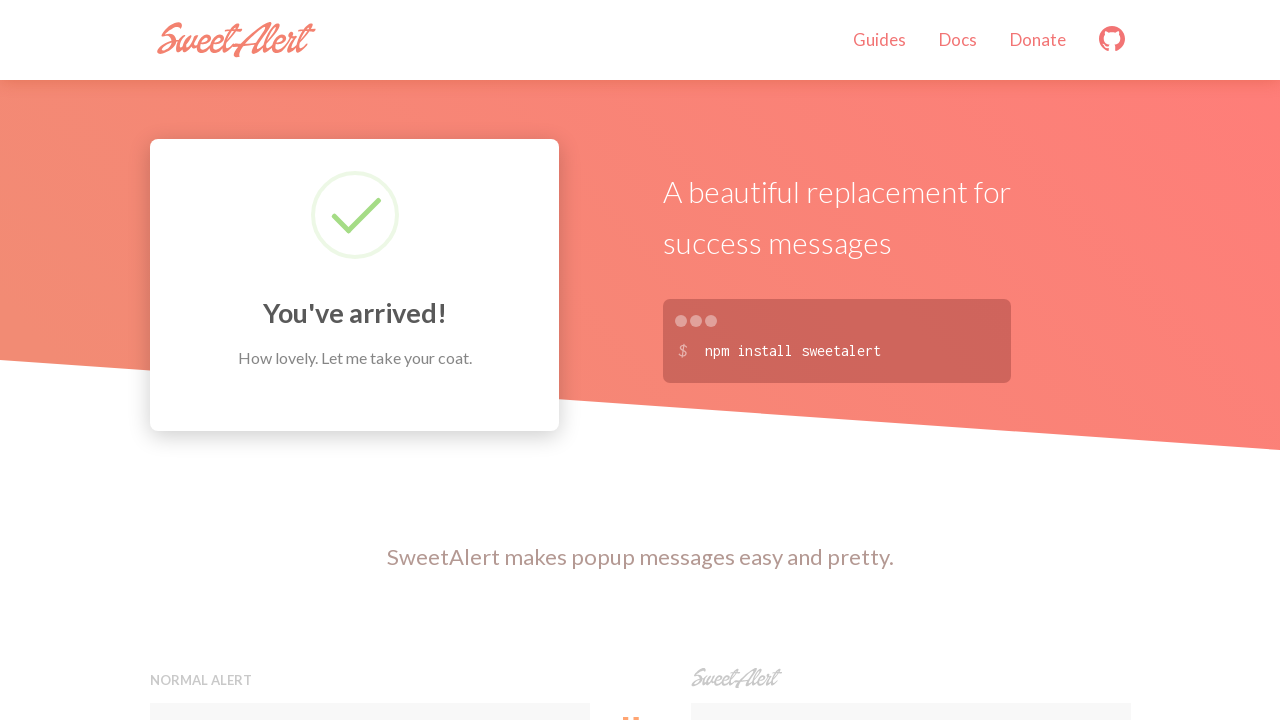

Clicked preview button to trigger SweetAlert popup at (910, 360) on xpath=(//button[@class='preview'])[2]
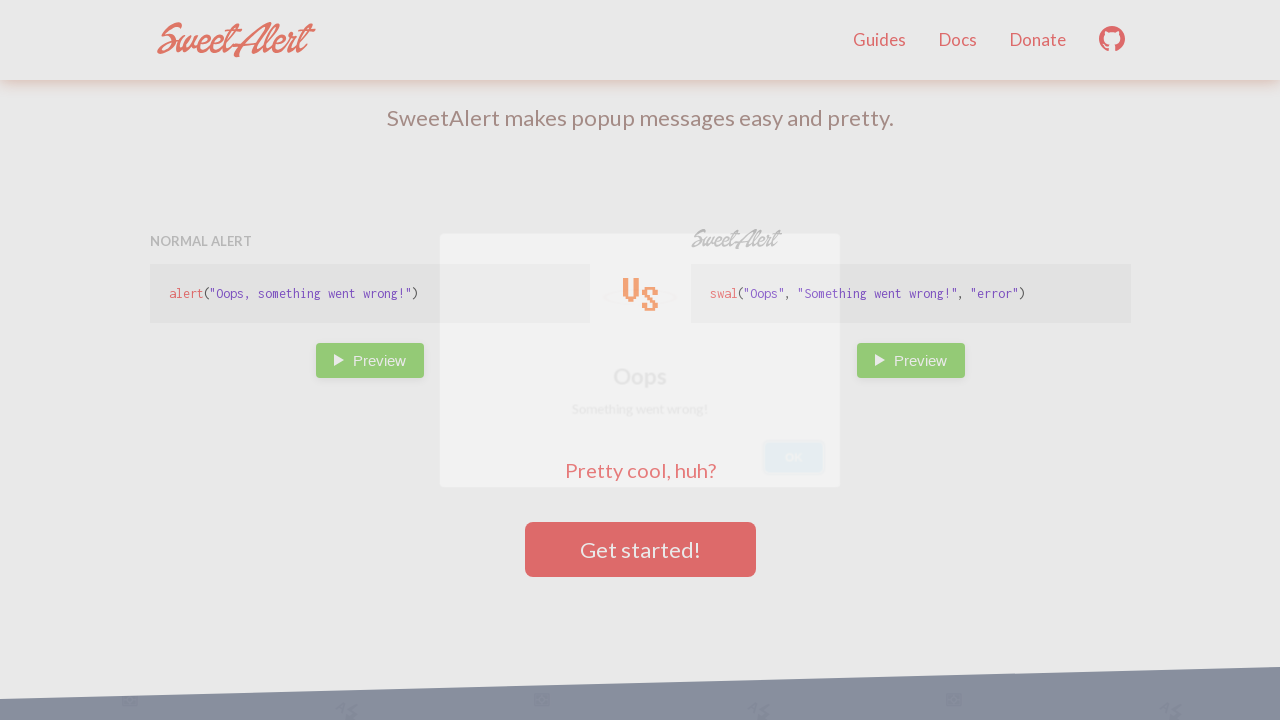

Clicked OK button to close the SweetAlert popup at (824, 476) on xpath=//button[.='OK']
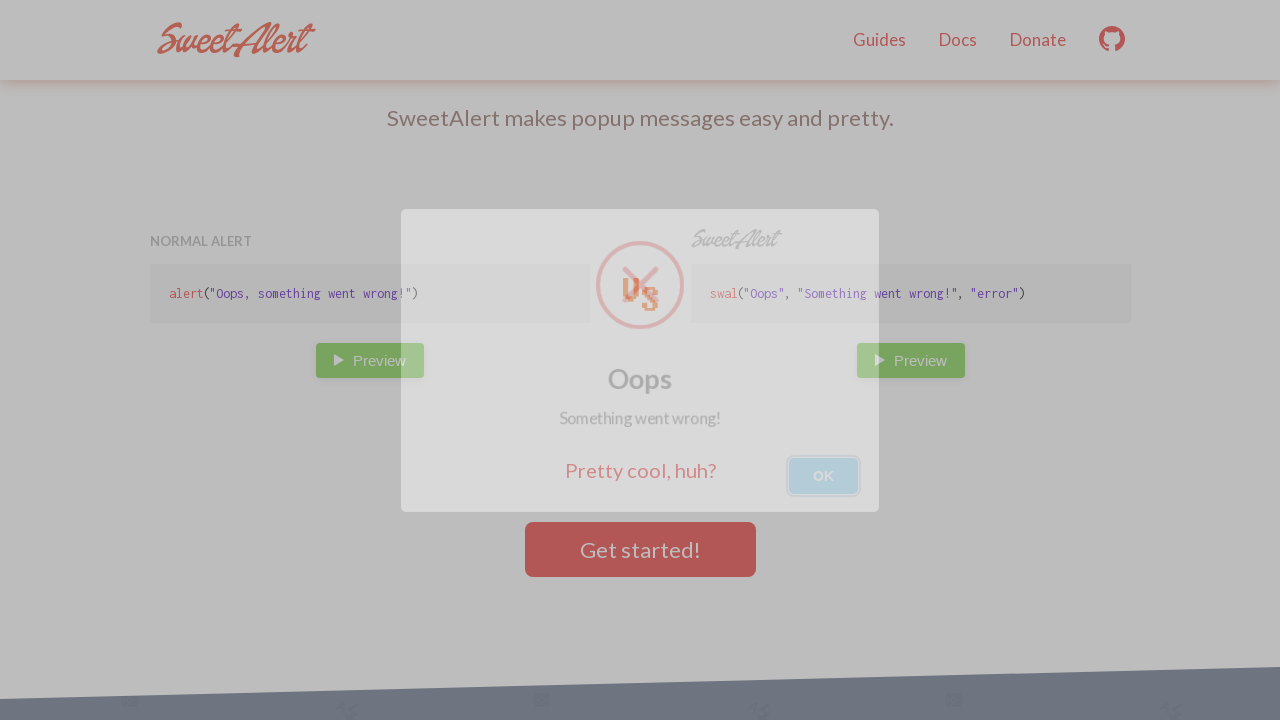

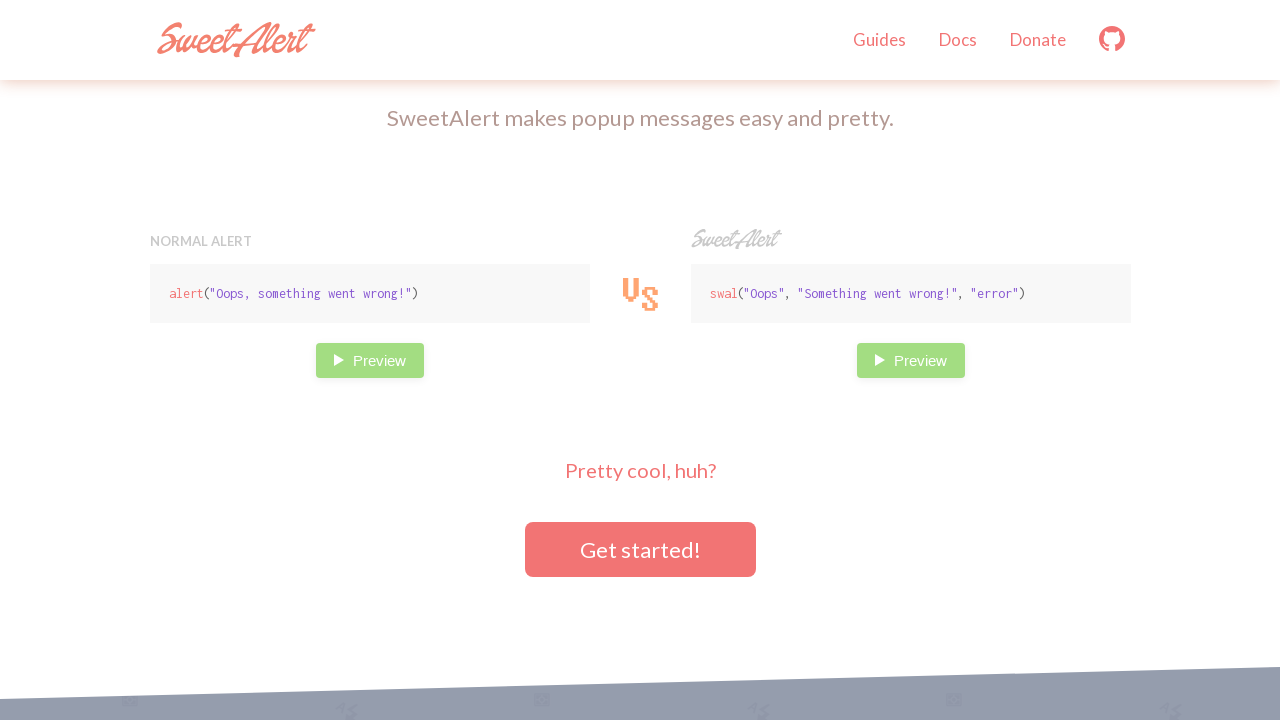